Tests JavaScript alert handling by clicking a button that triggers an alert and accepting it, then verifying the result message

Starting URL: https://the-internet.herokuapp.com/javascript_alerts

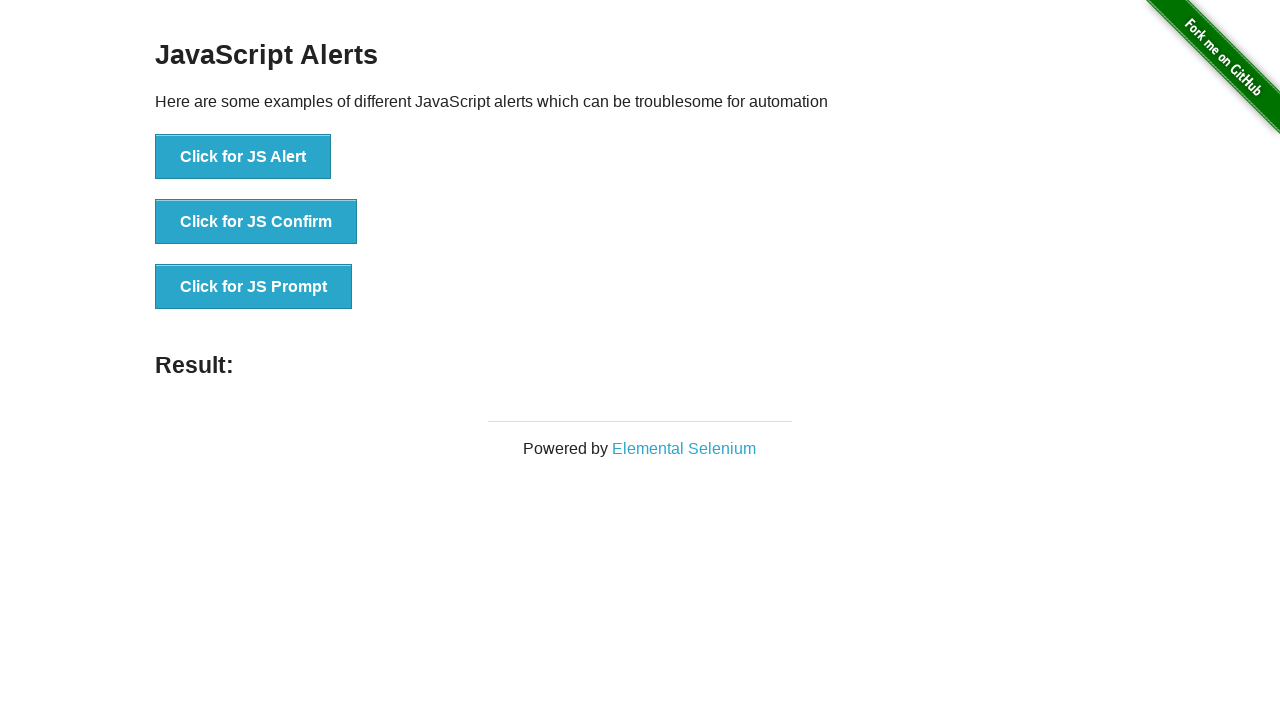

Clicked first button to trigger JavaScript alert at (243, 157) on #content > div > ul > li:nth-child(1) > button
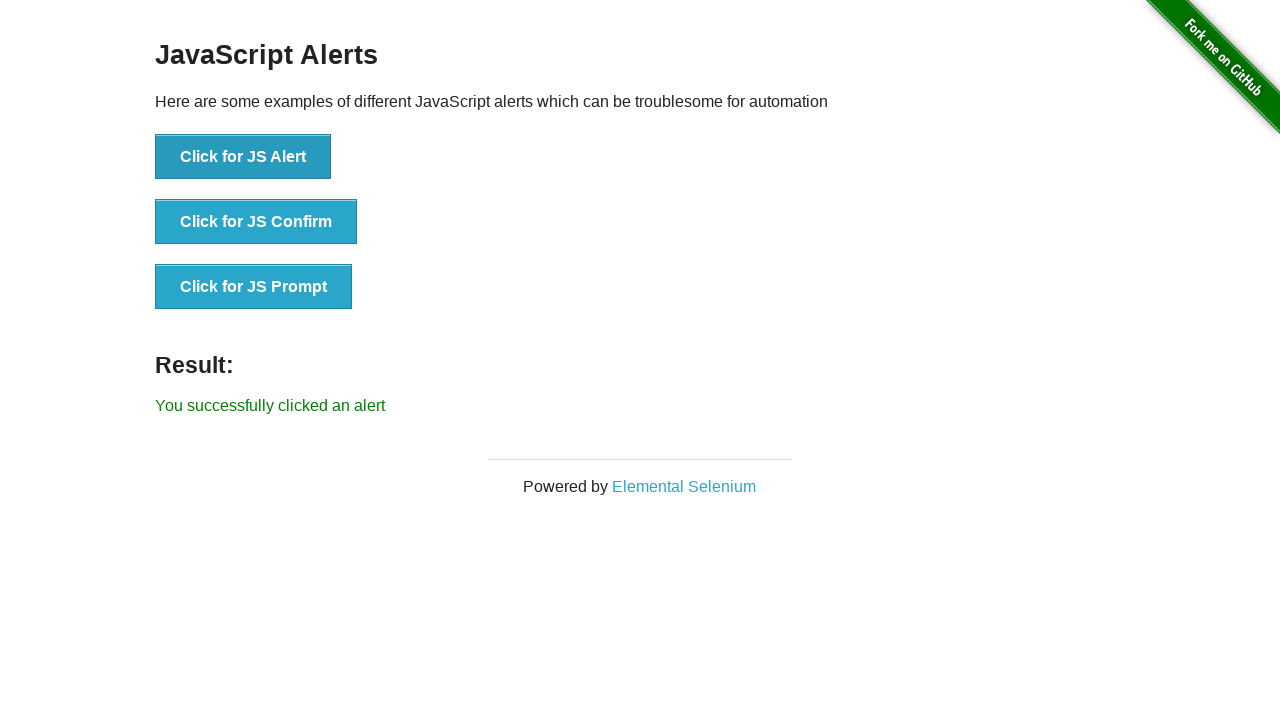

Set up dialog handler to accept alerts
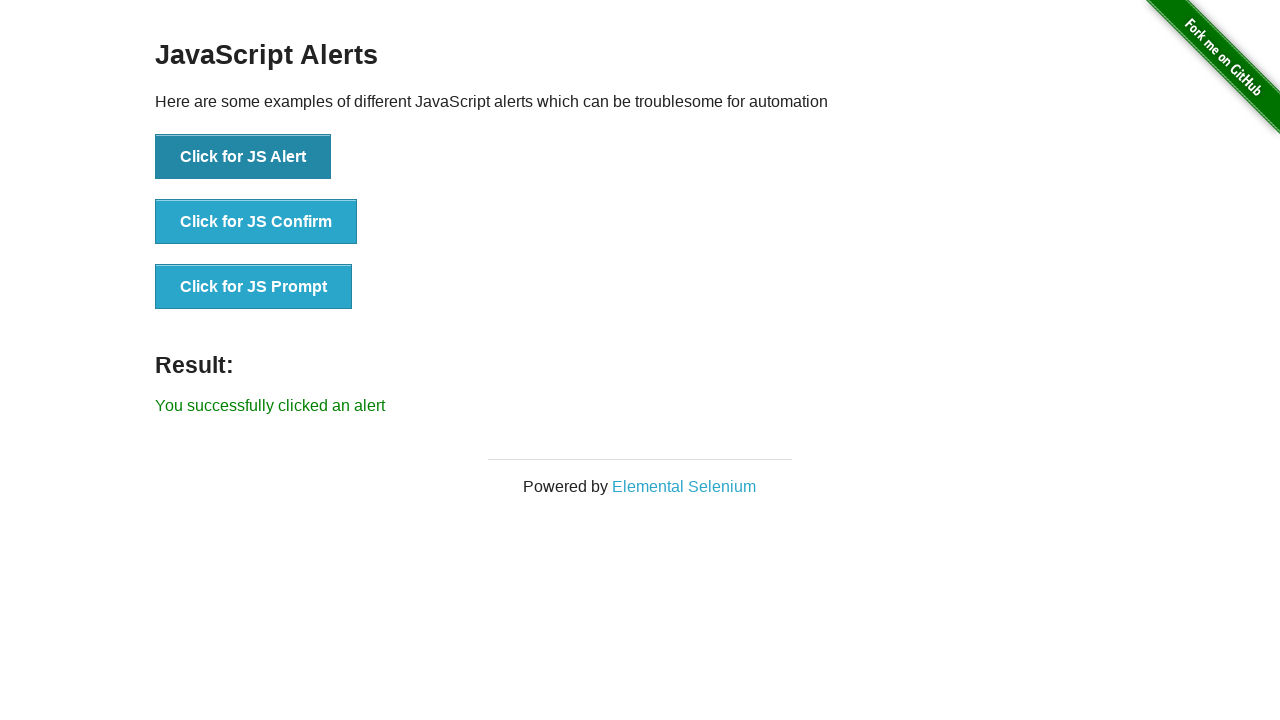

Clicked first button again to trigger alert with handler active at (243, 157) on #content > div > ul > li:nth-child(1) > button
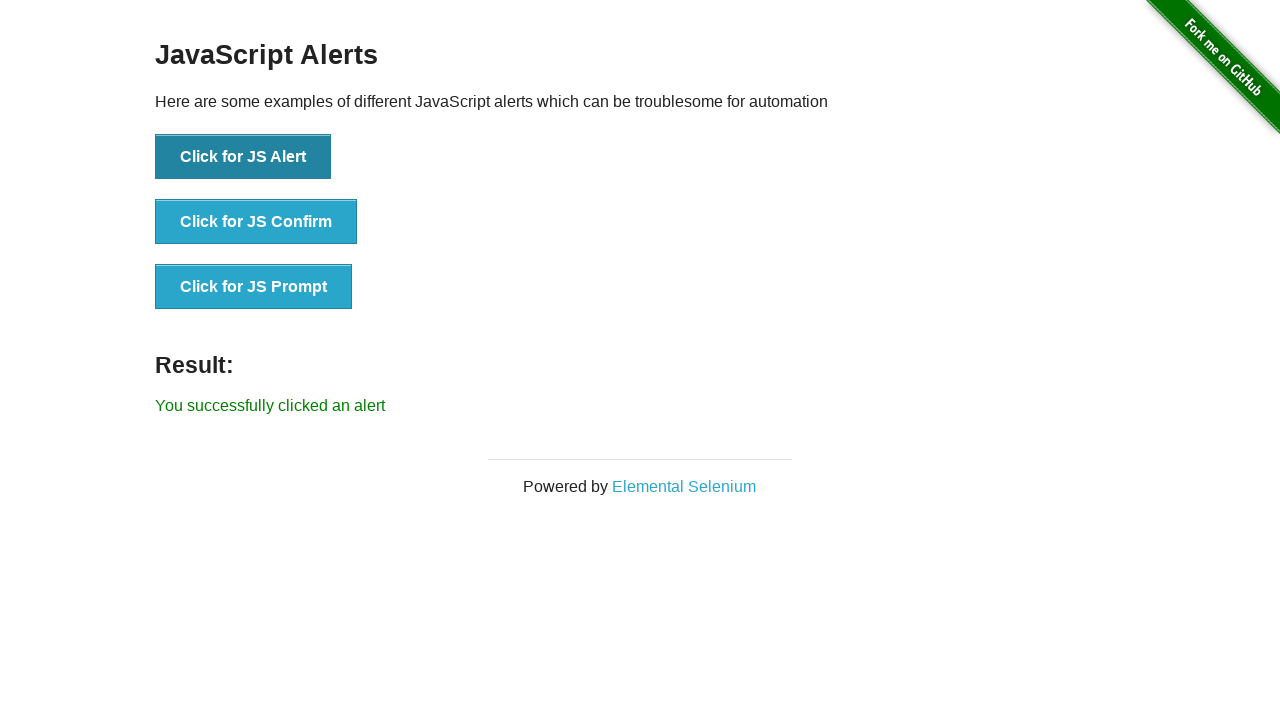

Waited for result message to appear after accepting alert
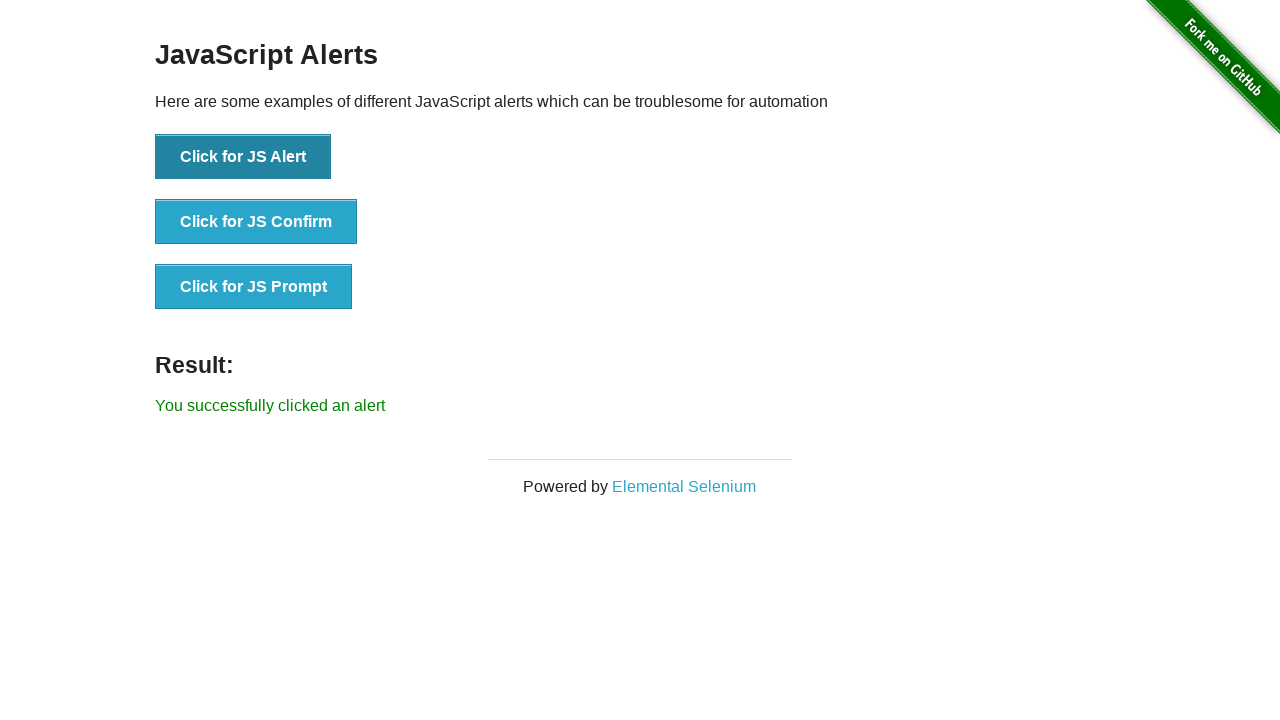

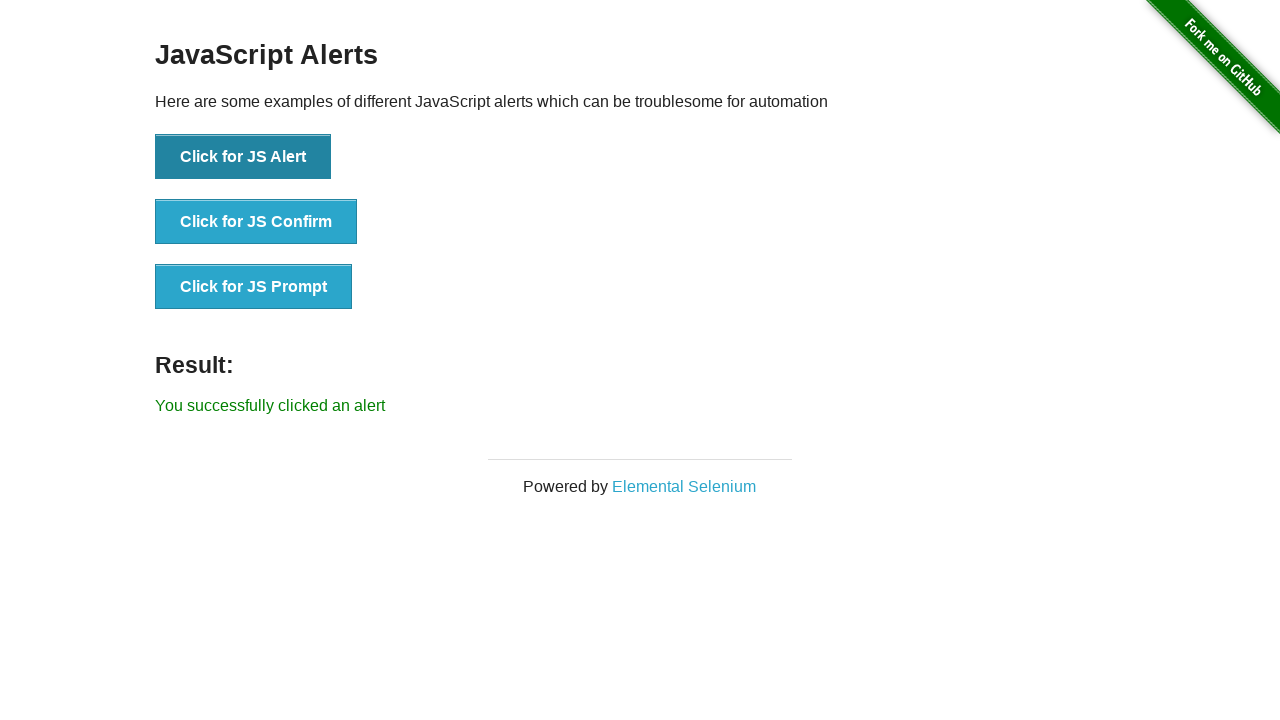